Tests date dropdown selection functionality on Roblox by selecting month, day, and year values from separate dropdown menus

Starting URL: https://www.roblox.com/

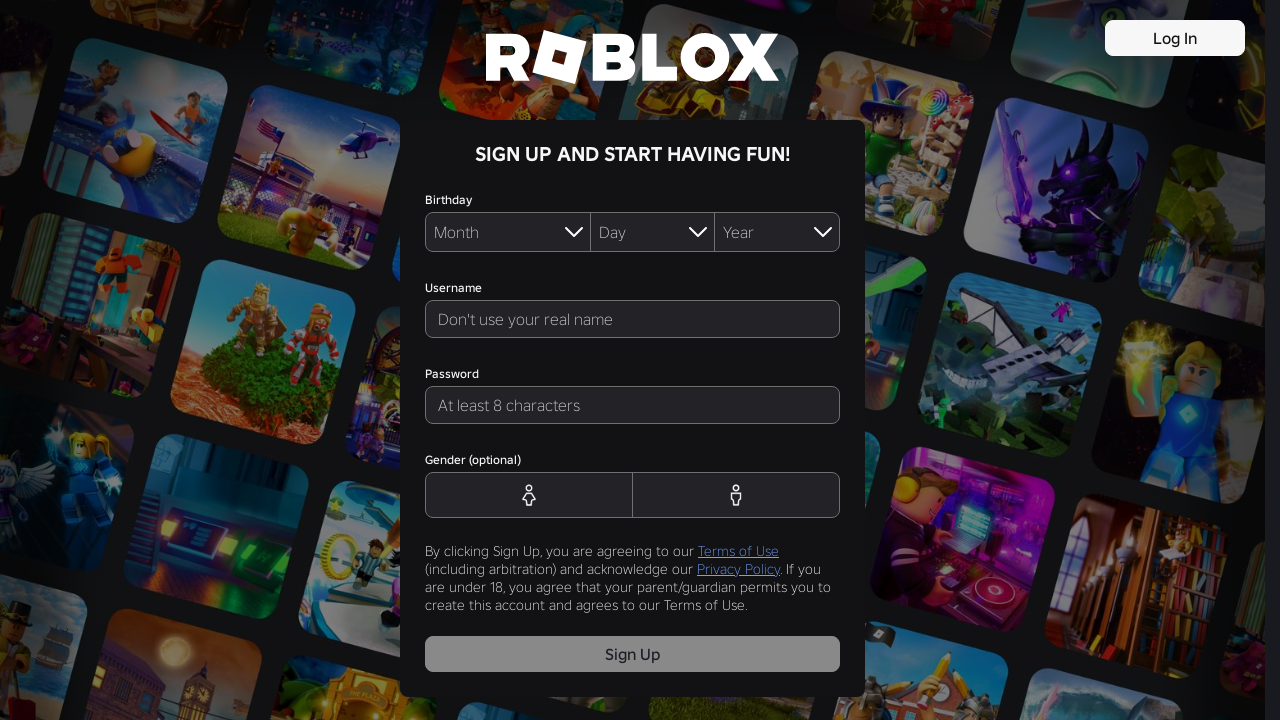

Selected 'October' from month dropdown on #MonthDropdown
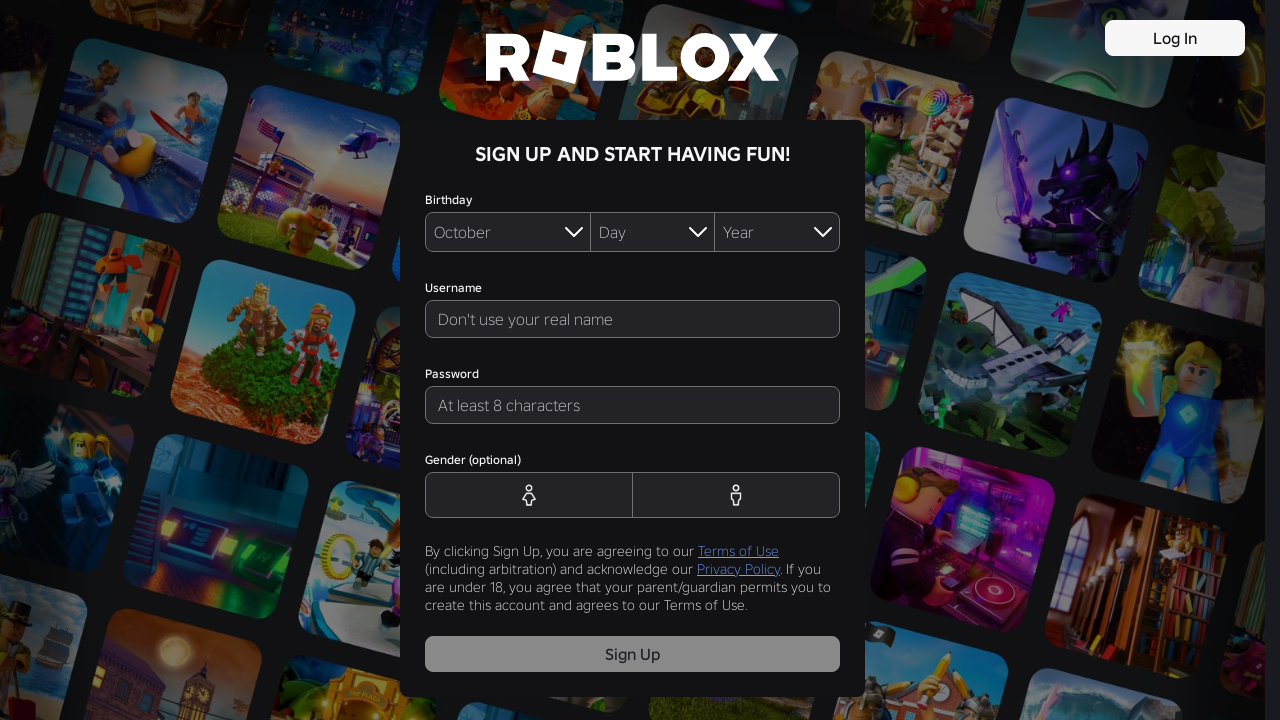

Selected '15' from day dropdown on #DayDropdown
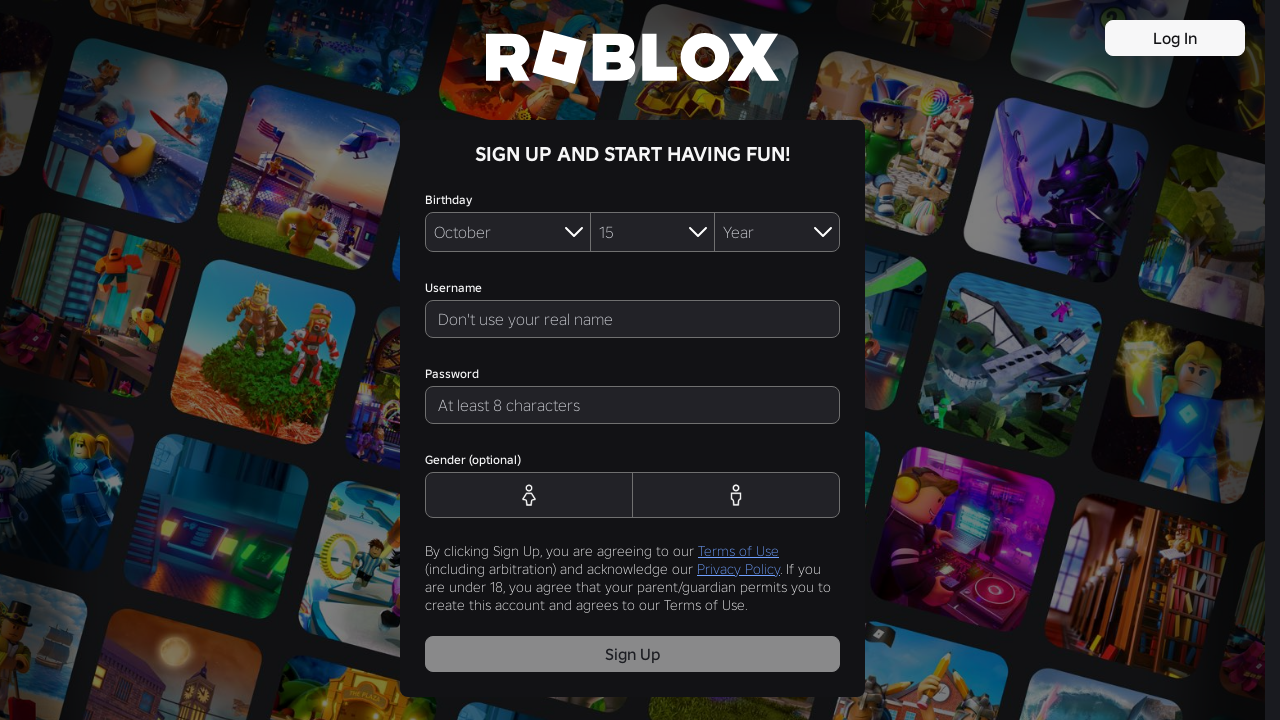

Selected '1997' from year dropdown on #YearDropdown
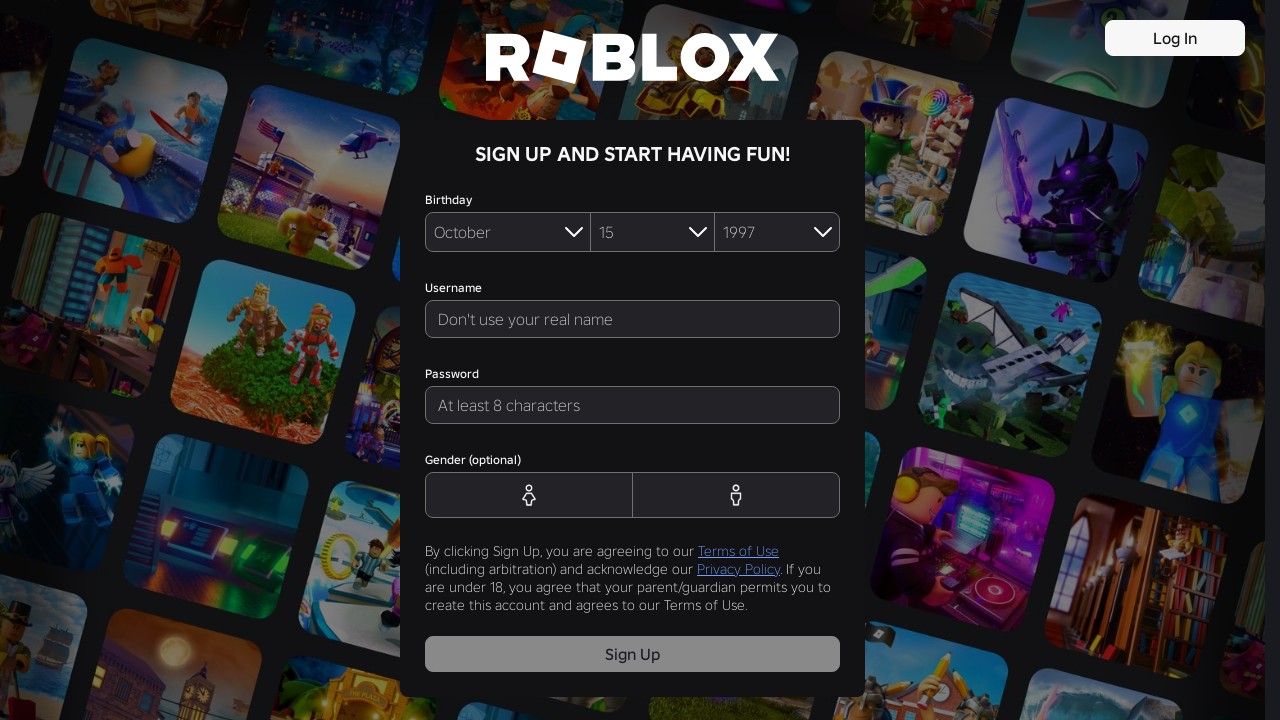

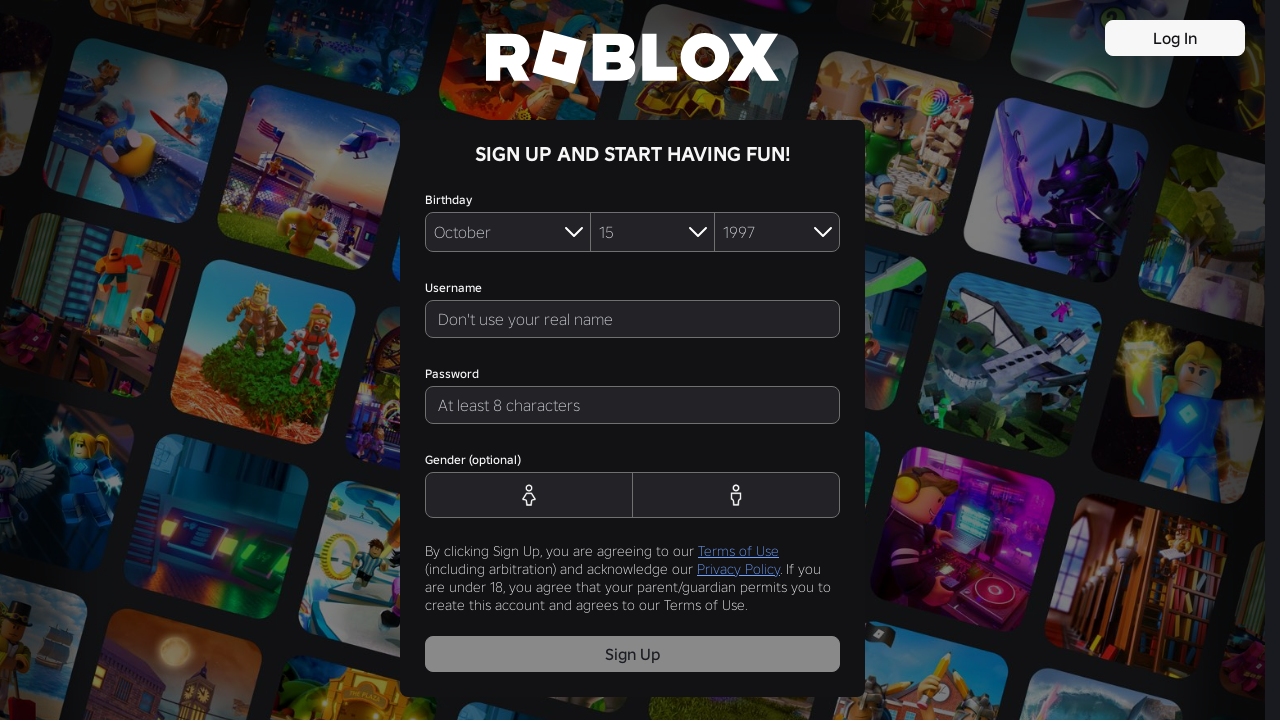